Tests date picker functionality by opening a calendar, selecting a specific month and year, then selecting a specific date

Starting URL: https://testautomationpractice.blogspot.com/

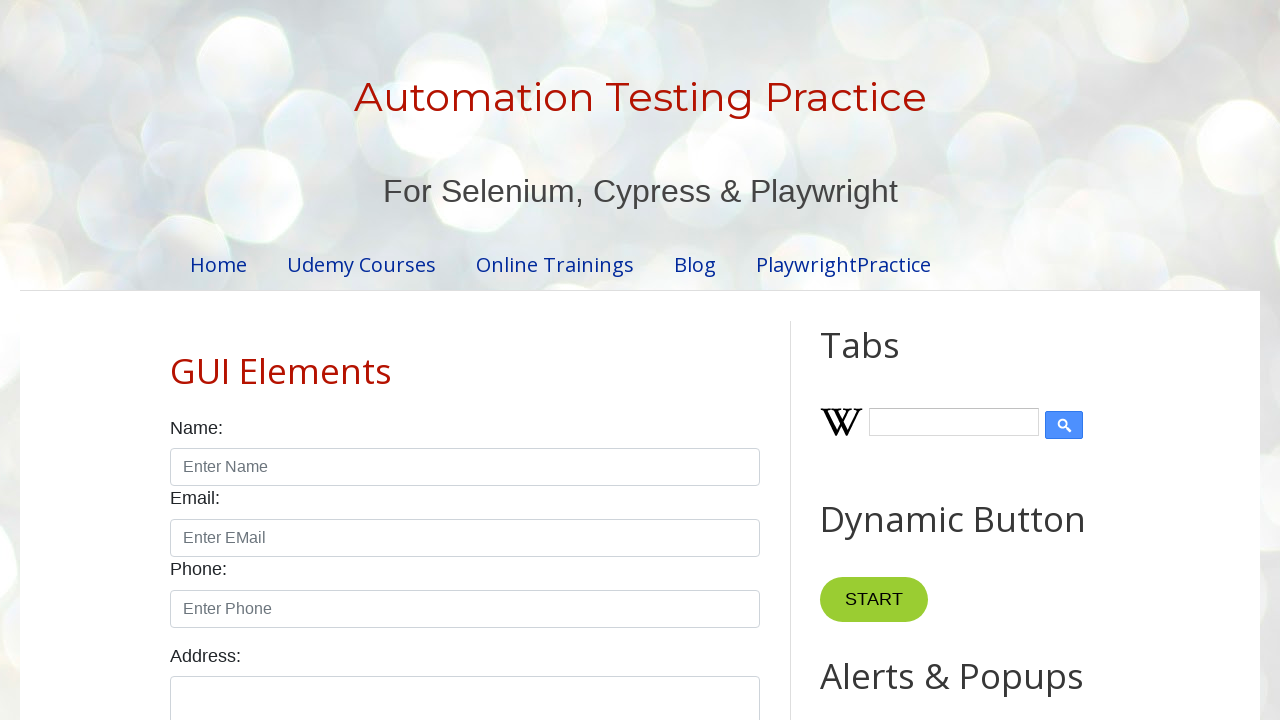

Clicked on date input field to open calendar at (520, 360) on #txtDate
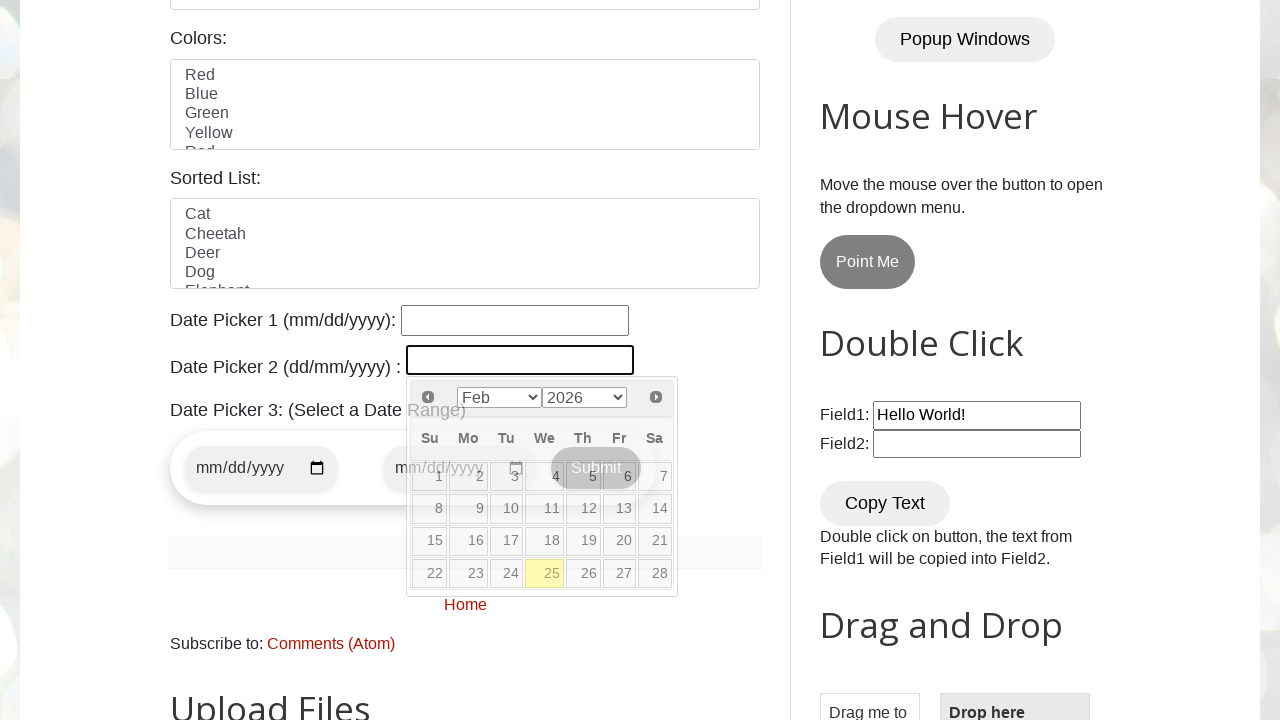

Selected December from month dropdown on //div[@class='ui-datepicker-header ui-widget-header ui-helper-clearfix ui-corner
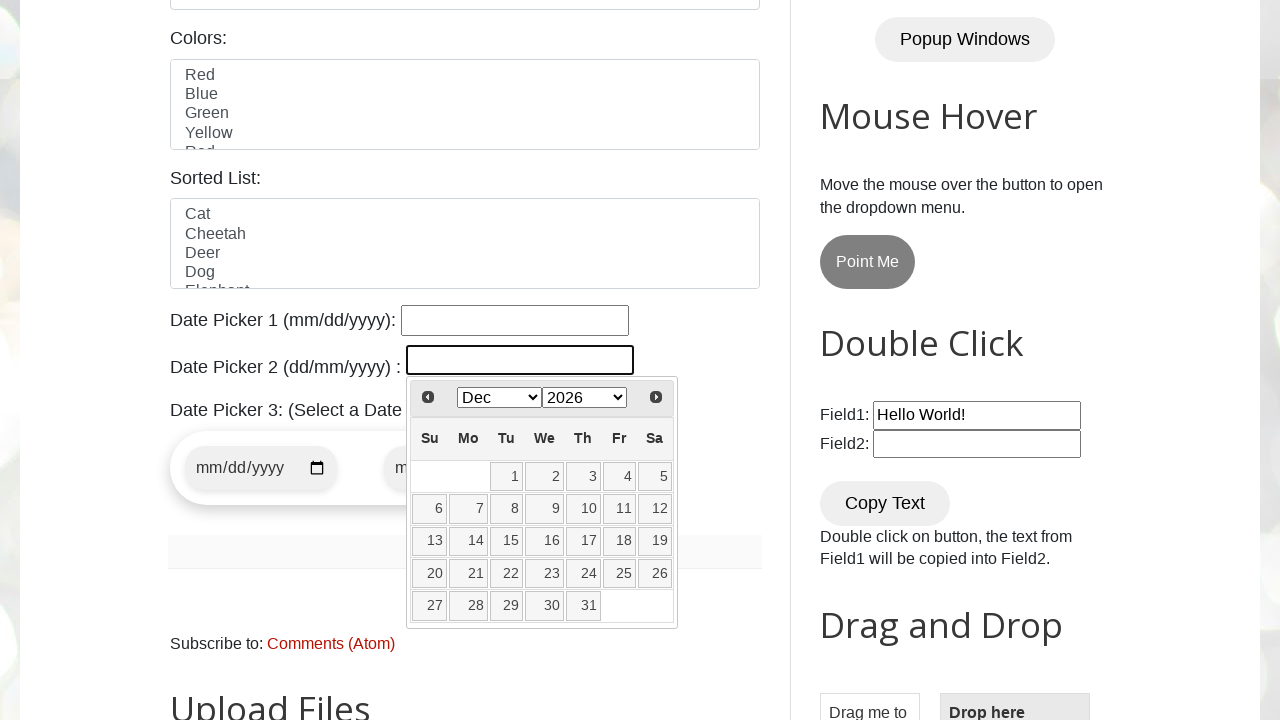

Selected year 2022 from year dropdown on //*[@id="ui-datepicker-div"]/div/div/select[2]
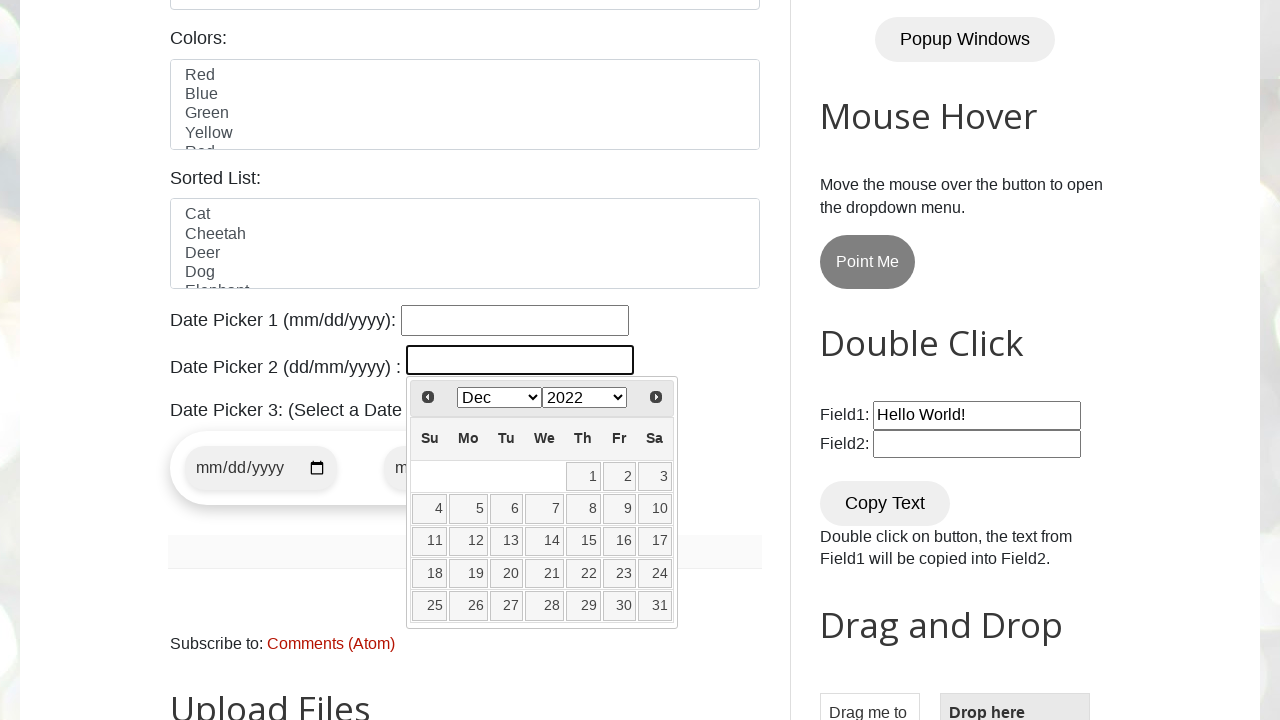

Located calendar table rows
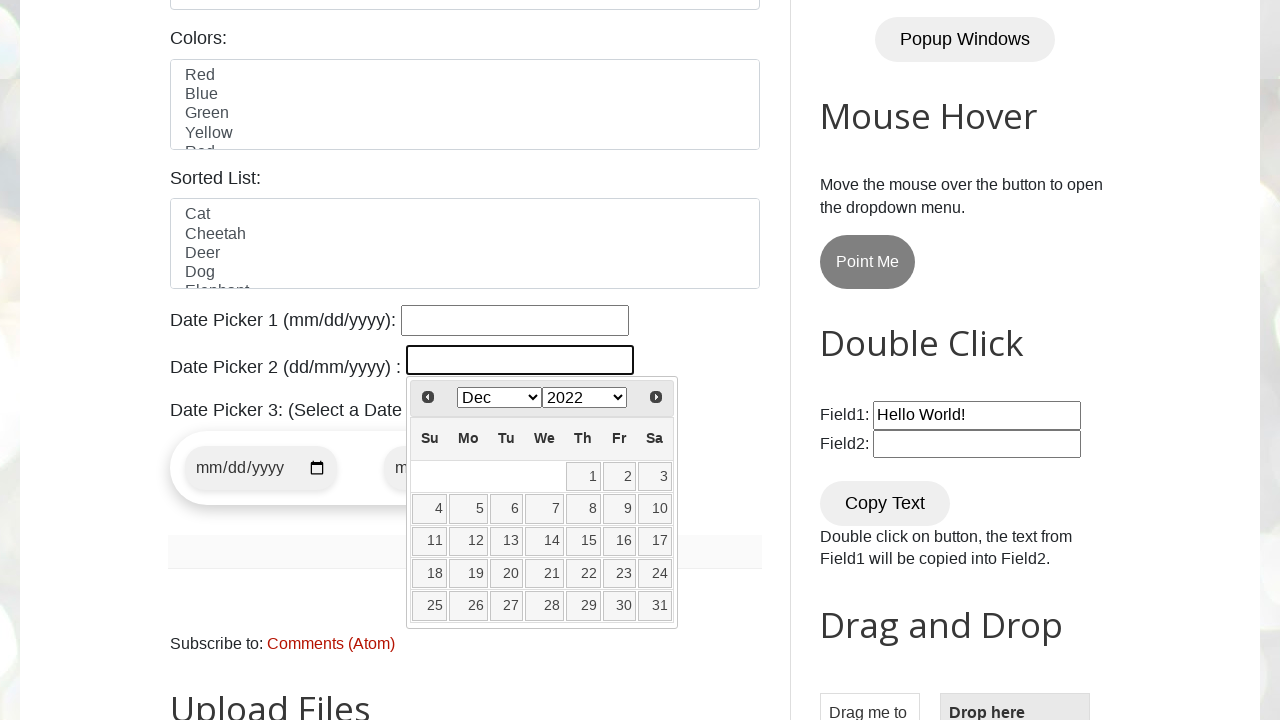

Clicked on date 29 in the calendar at (583, 606) on //*[@id="ui-datepicker-div"]/table/tbody//tr[5]//td[5]
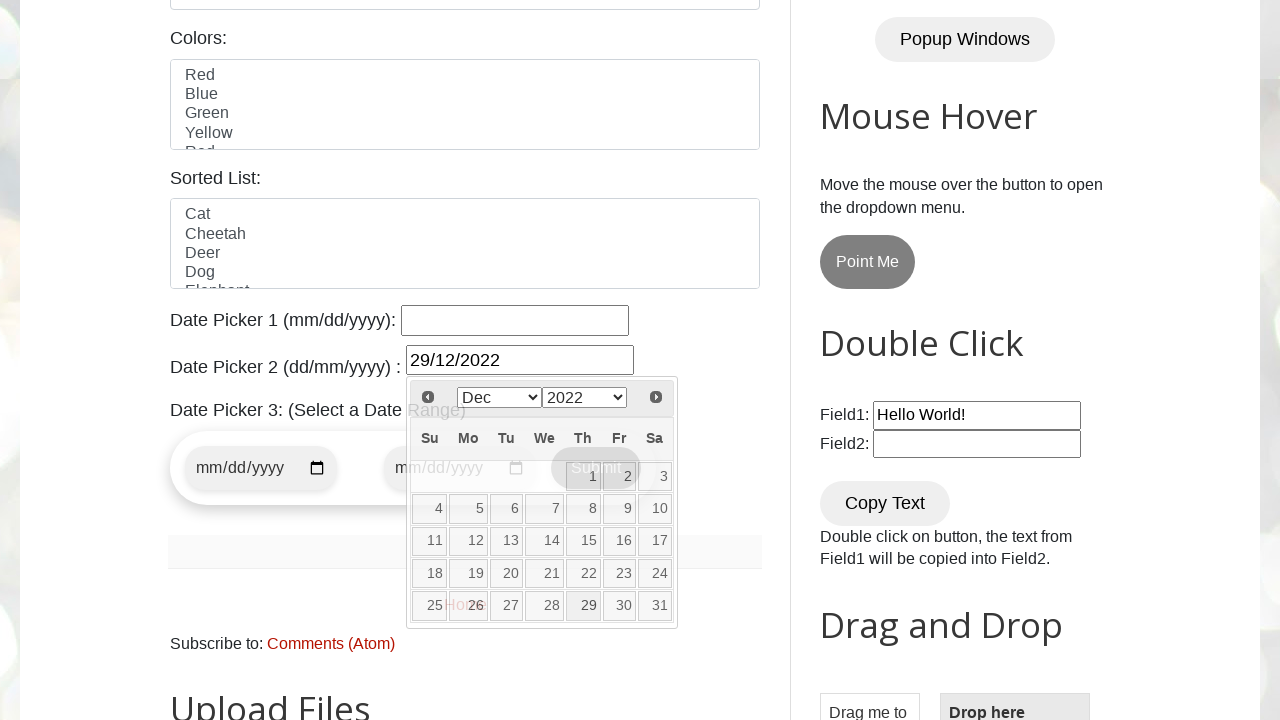

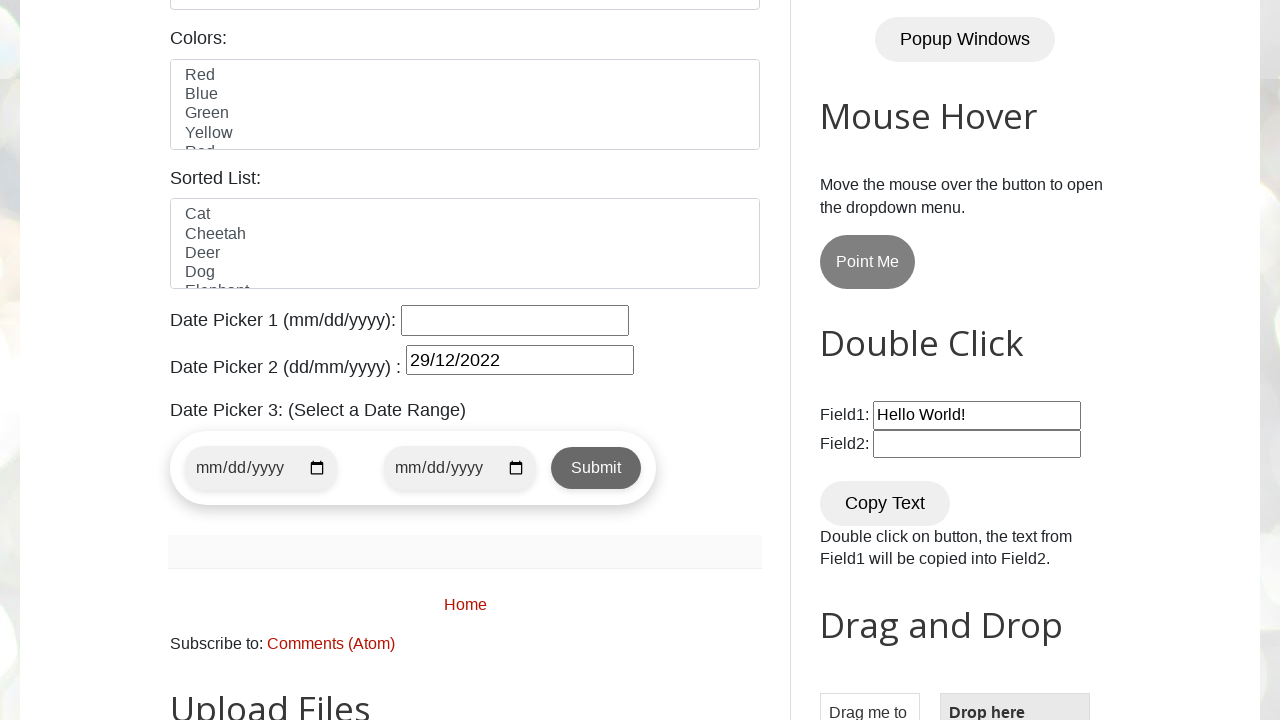